Navigates to the WCHT (Walsall Community Health Trust) website and verifies the page loads by checking the page title.

Starting URL: https://www.wcht.org.uk/

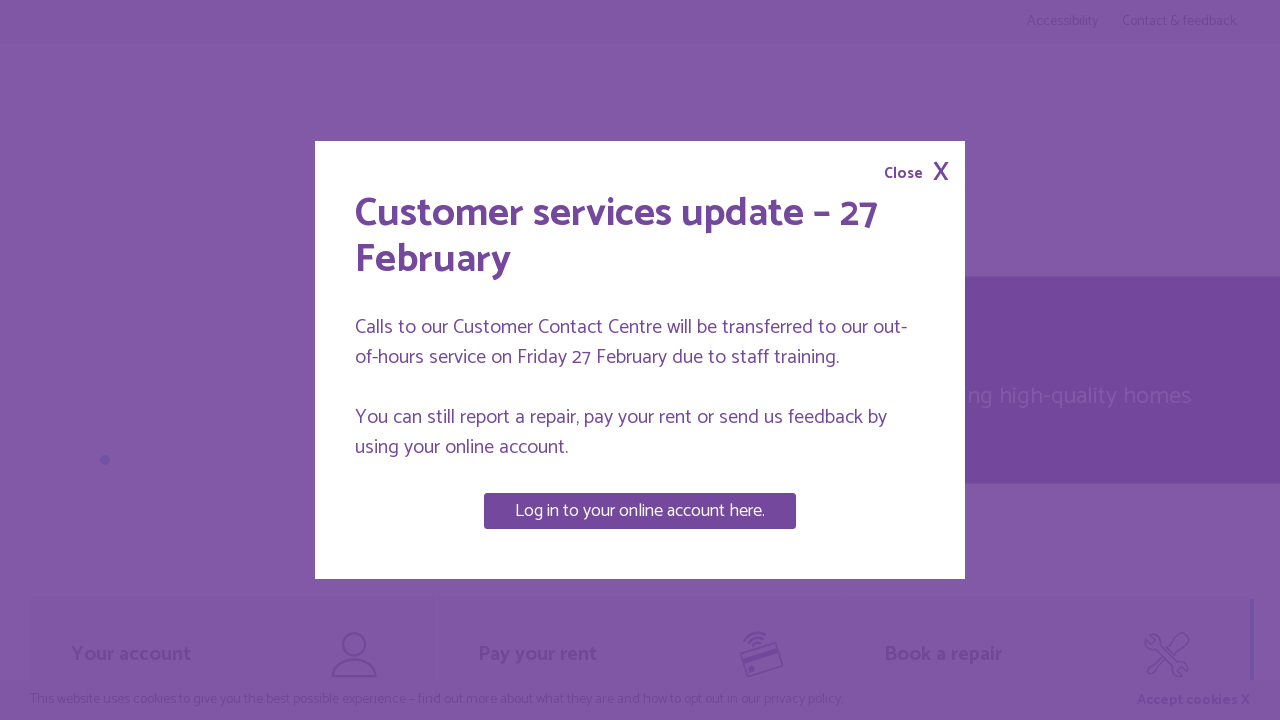

Set viewport size to 1920x1080
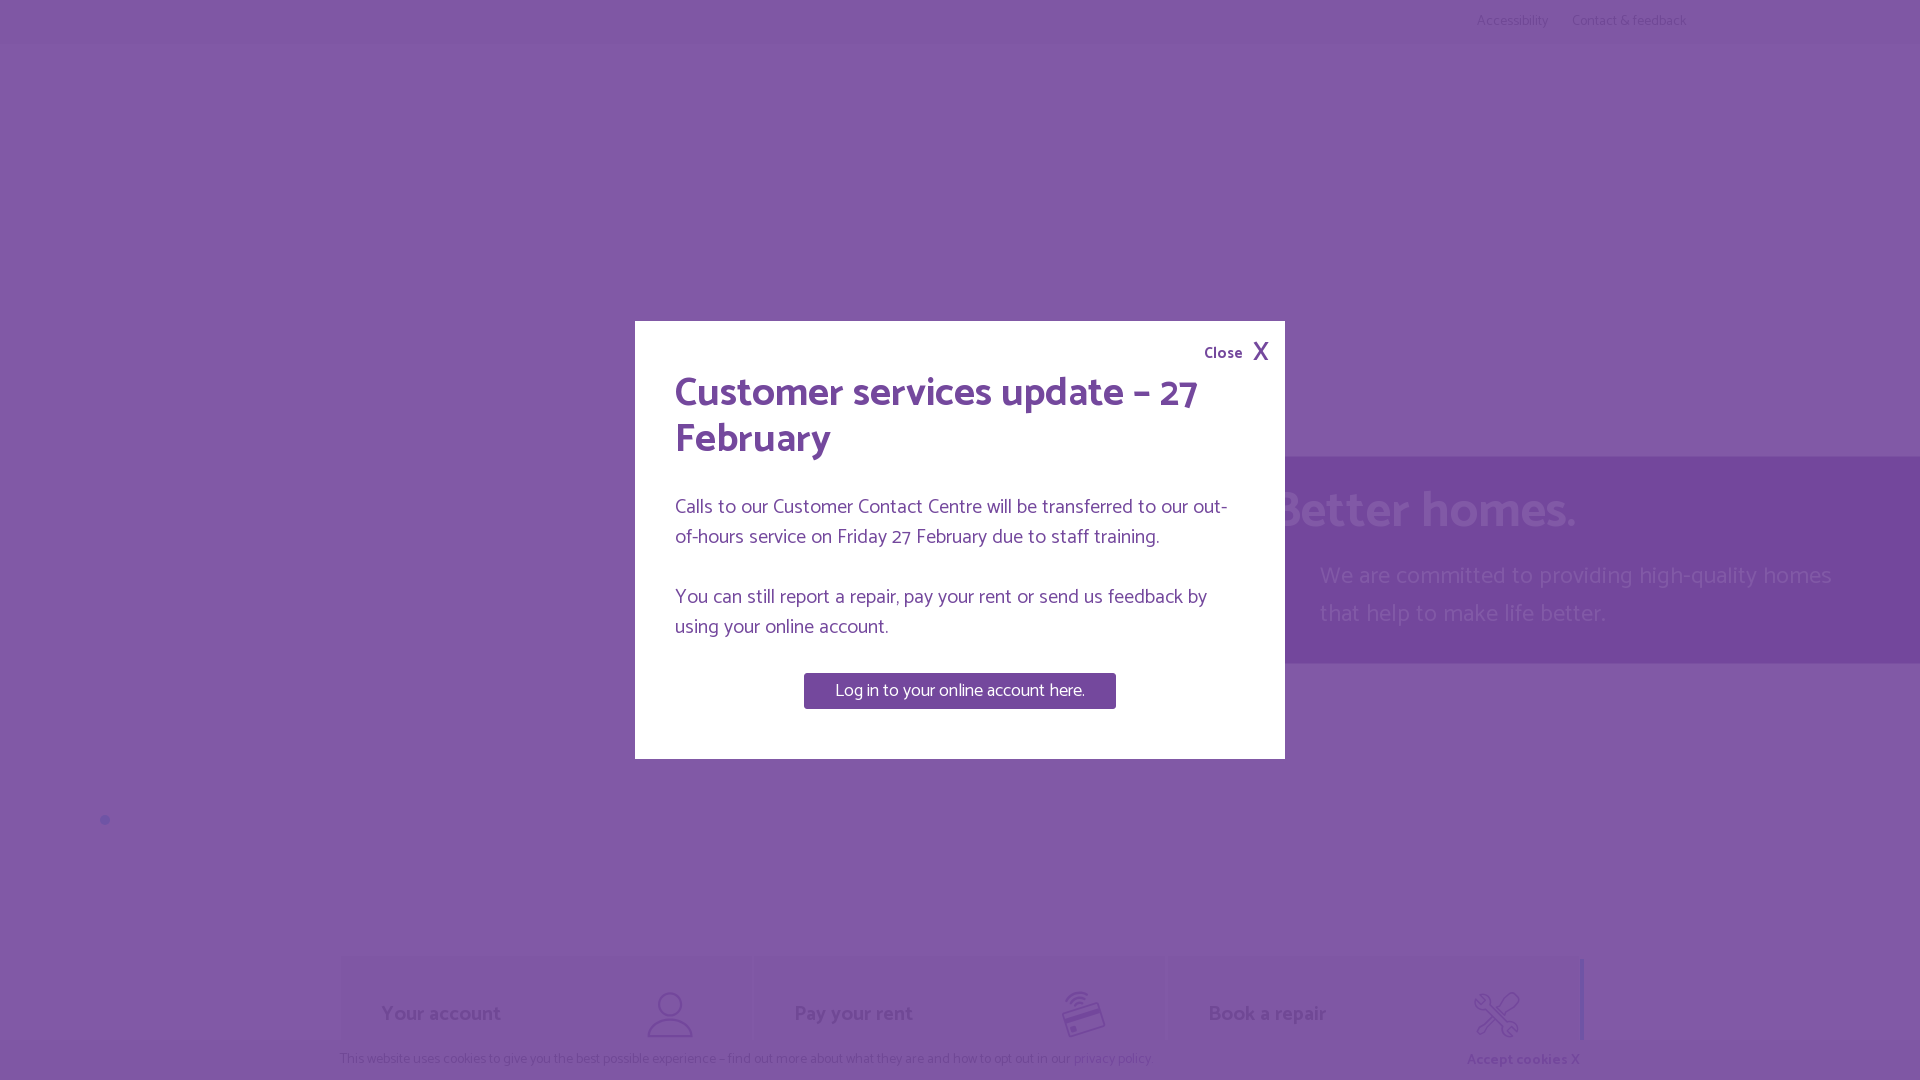

Page DOM content loaded
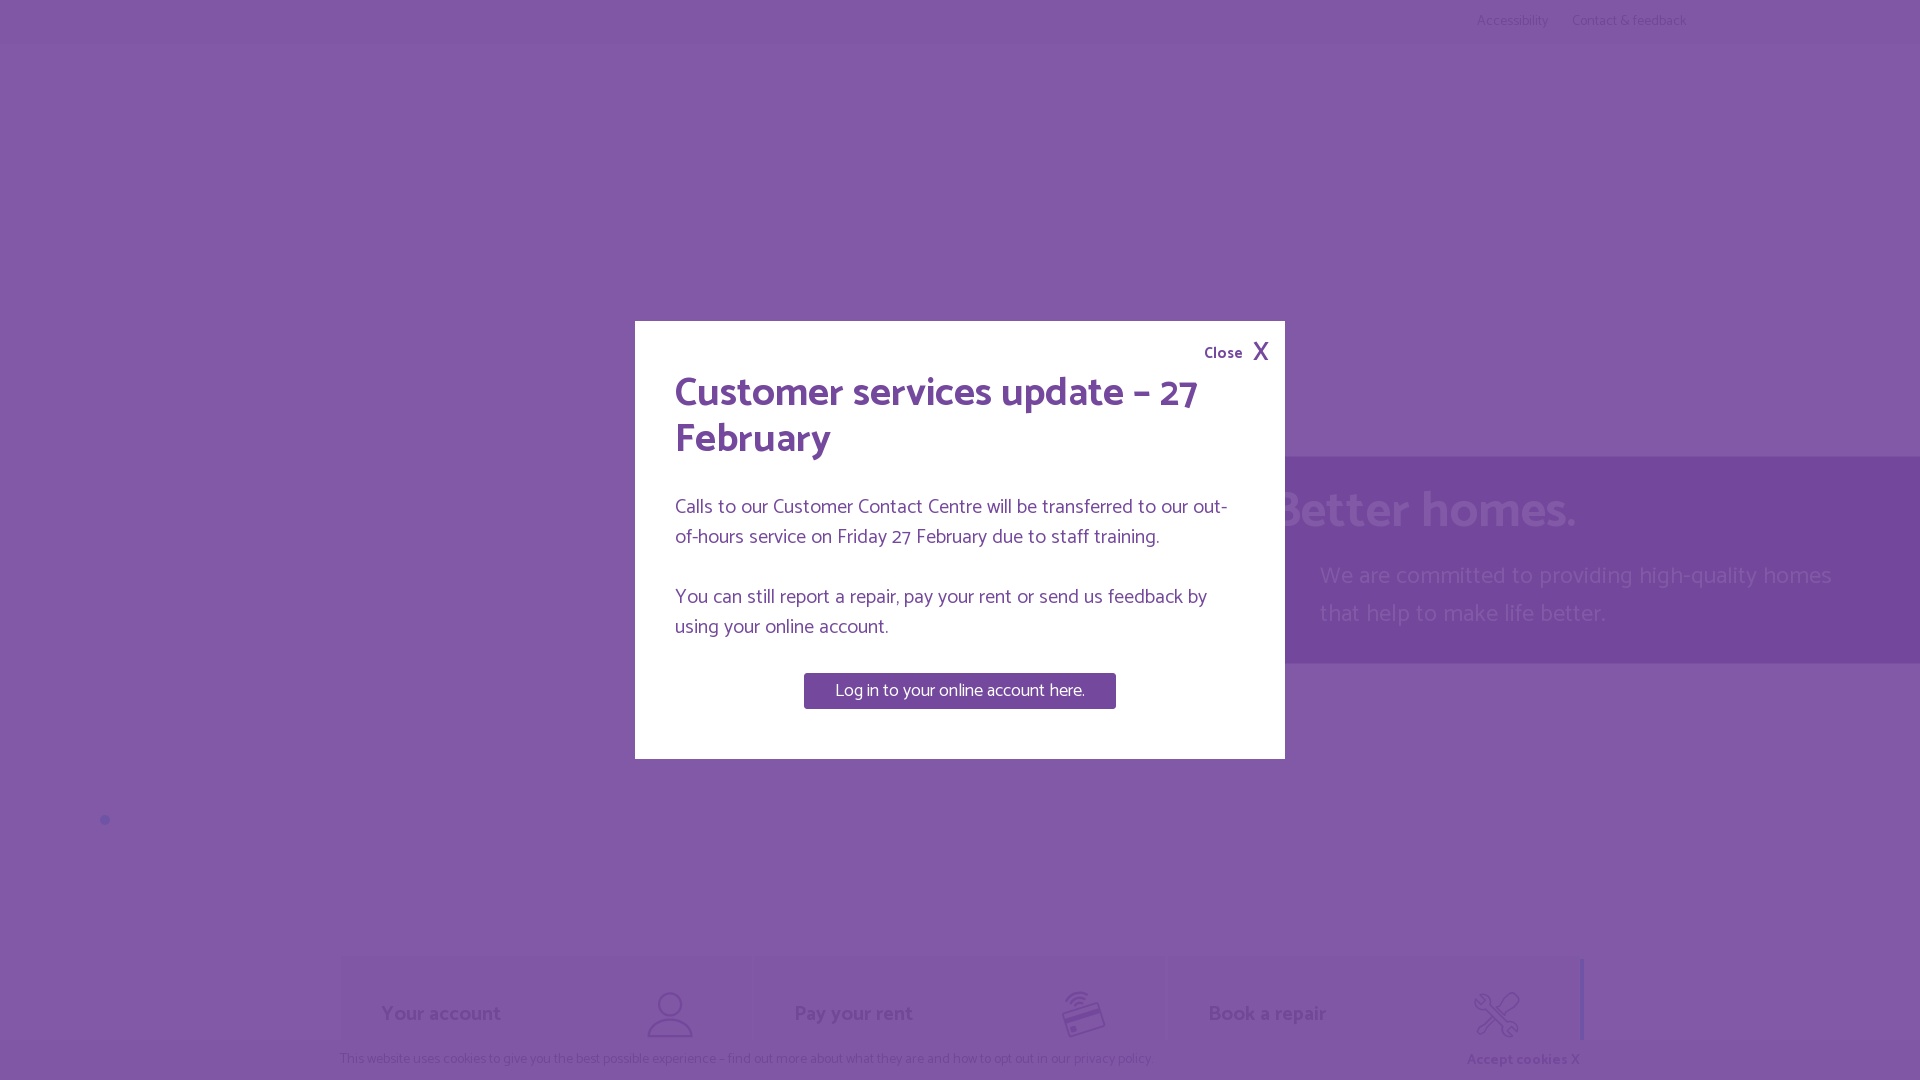

Retrieved page title: Watford Community Housing homepage | Watford Community Housing
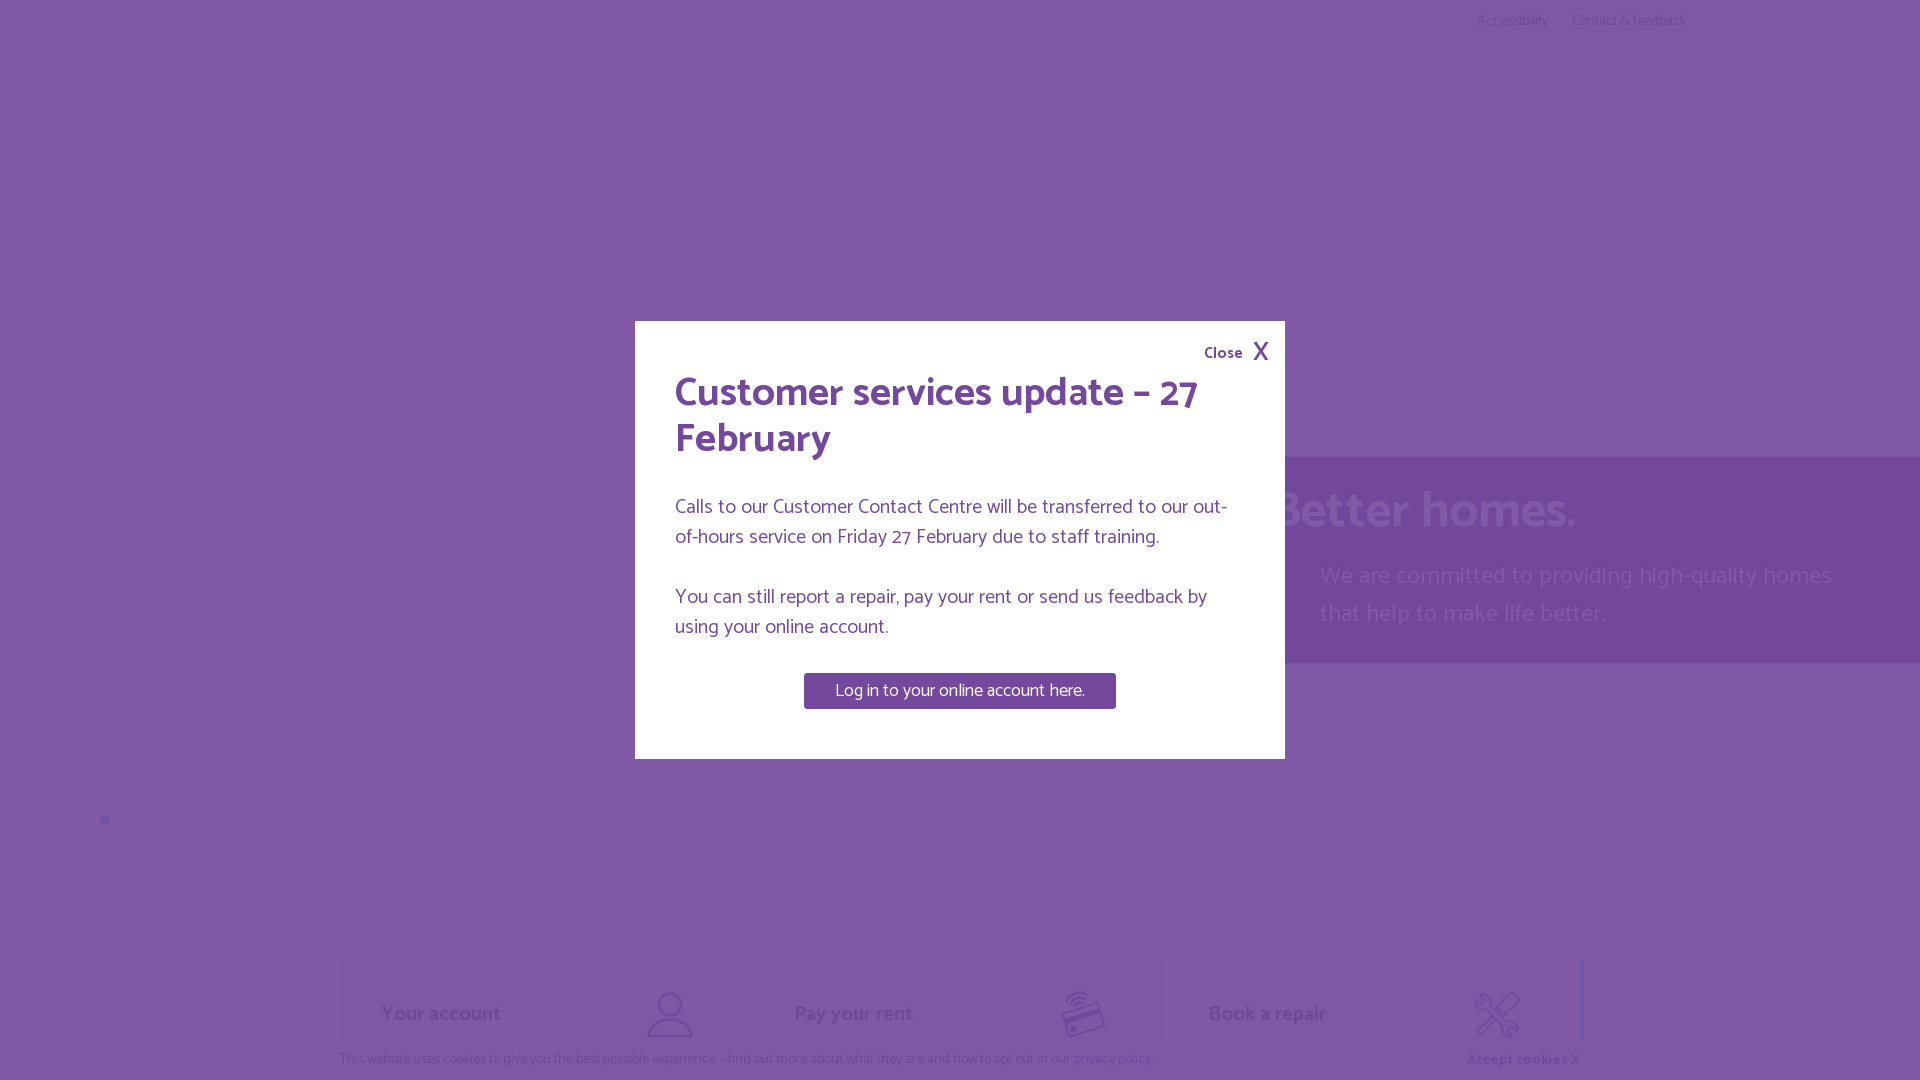

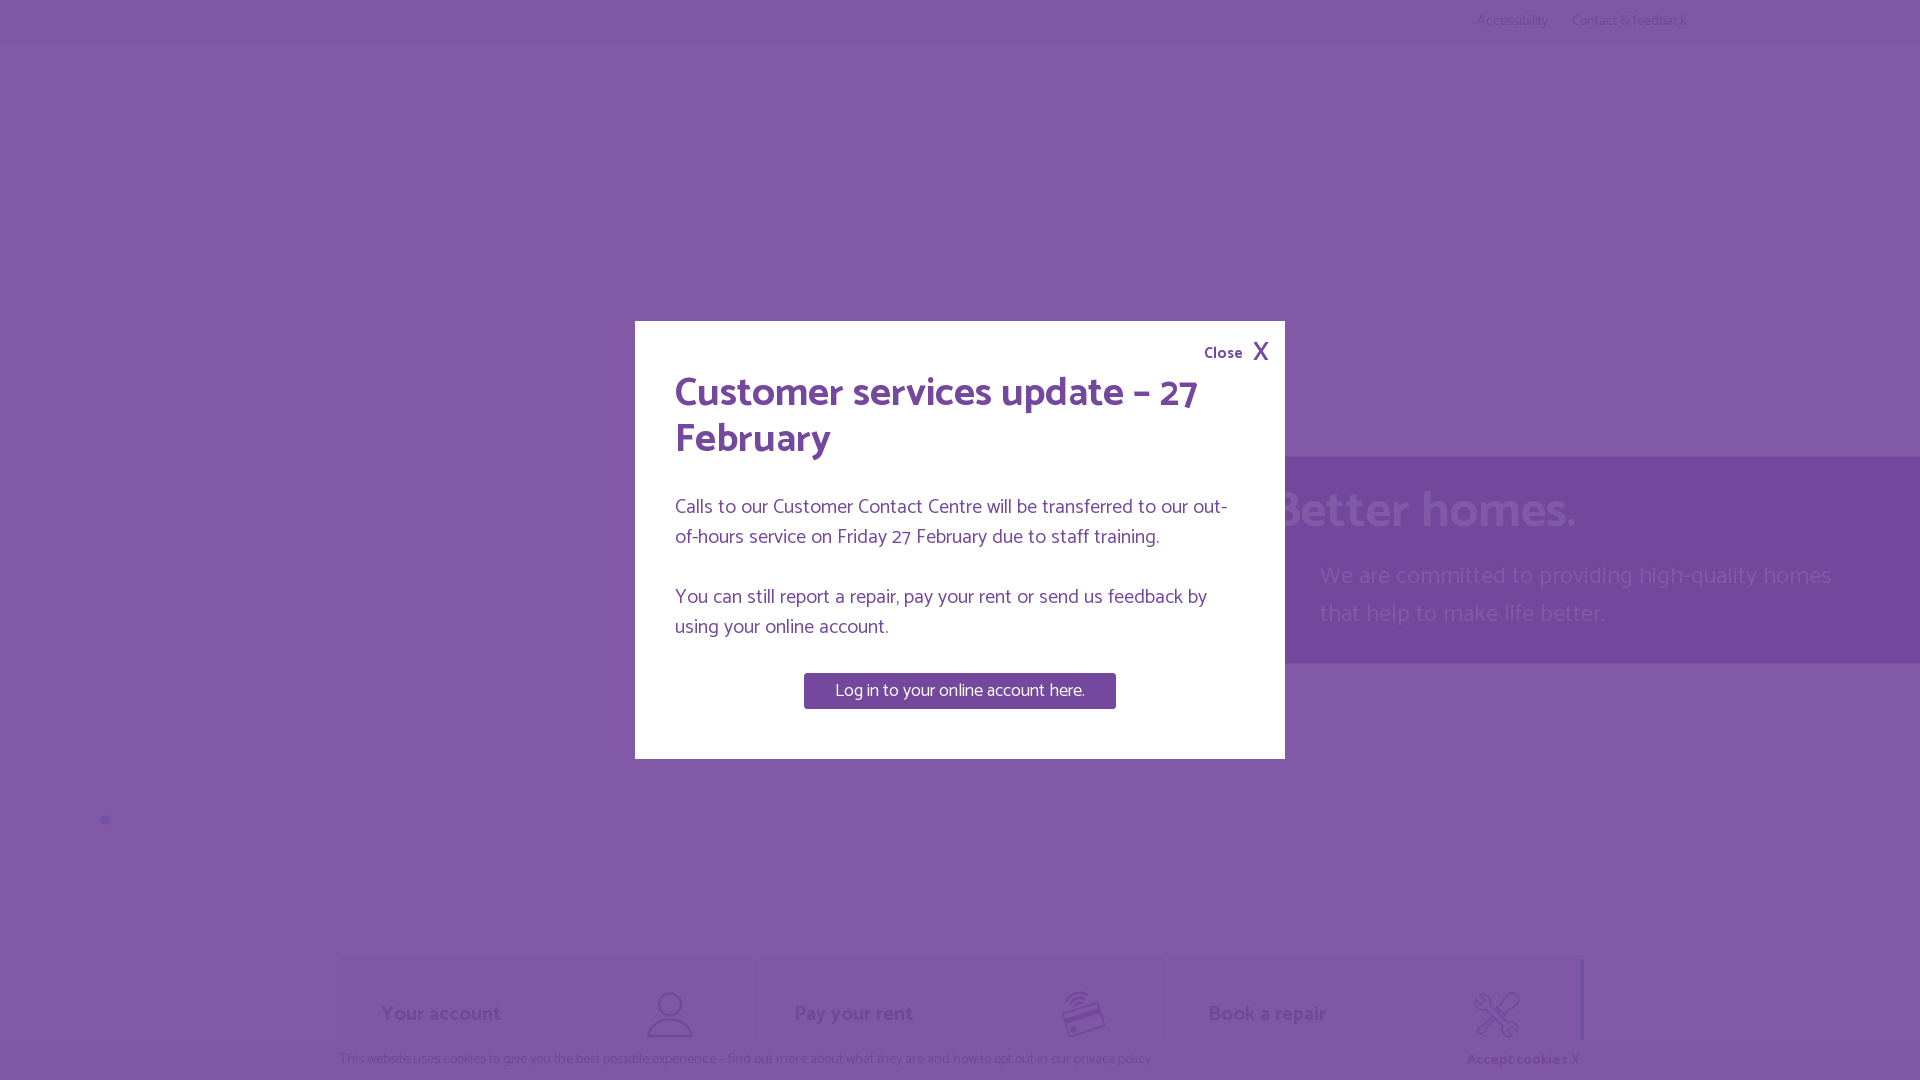